Tests interaction with shadow DOM elements by navigating to the Shadow Root section and filling username and password fields within shadow roots

Starting URL: https://demoapps.qspiders.com/ui?scenario=1

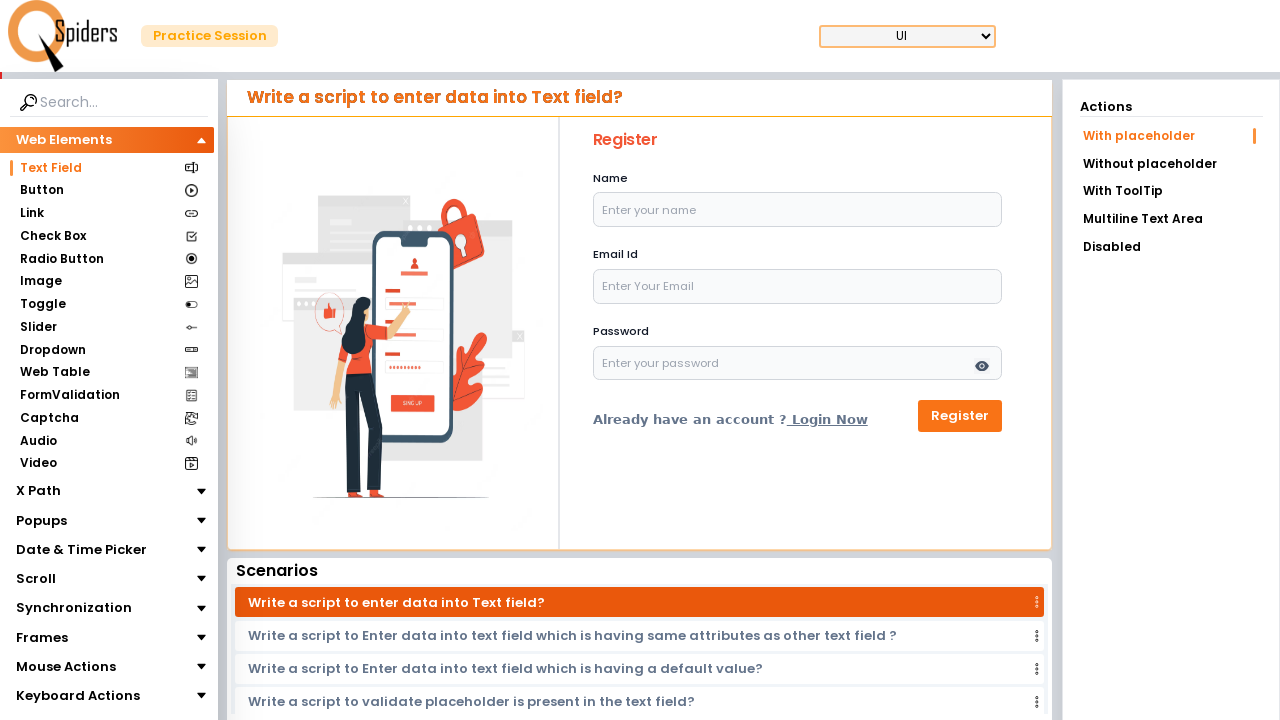

Clicked on Shadow Root section at (96, 665) on xpath=//section[contains(text(),'Shadow Root ')]
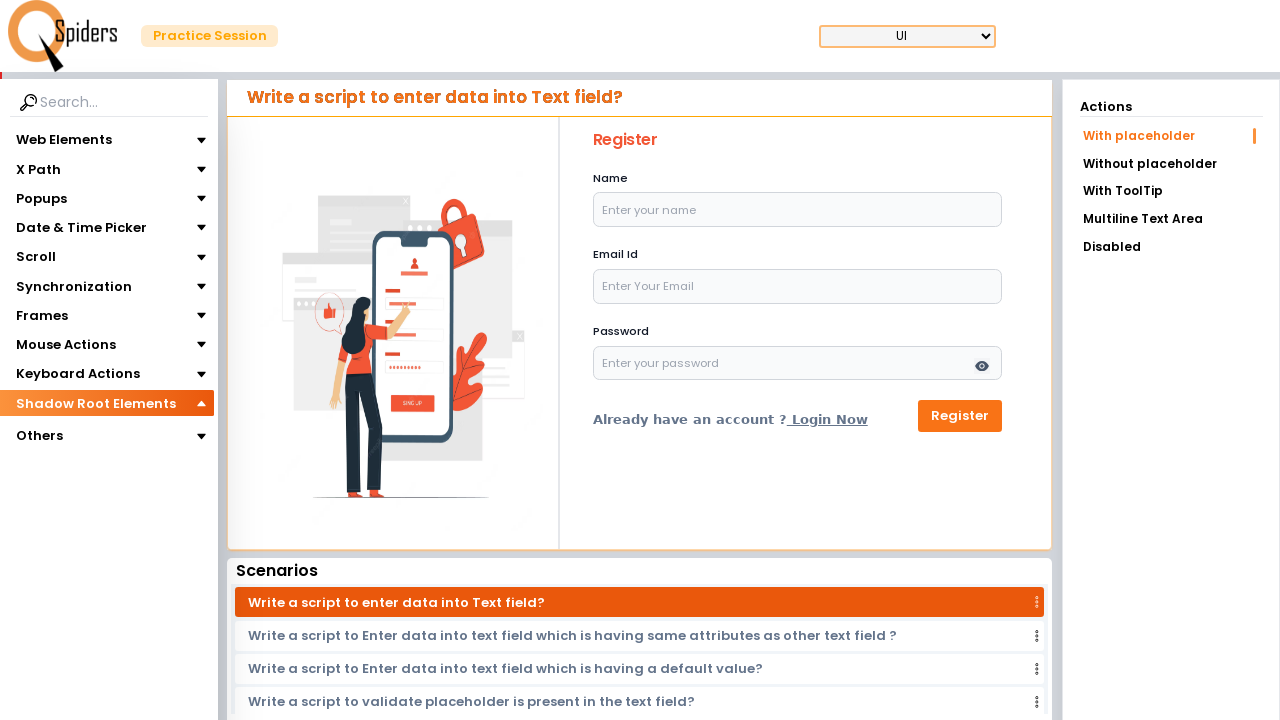

Clicked on the second Shadow section at (62, 431) on (//section[contains(text(),'Shadow ')])[2]
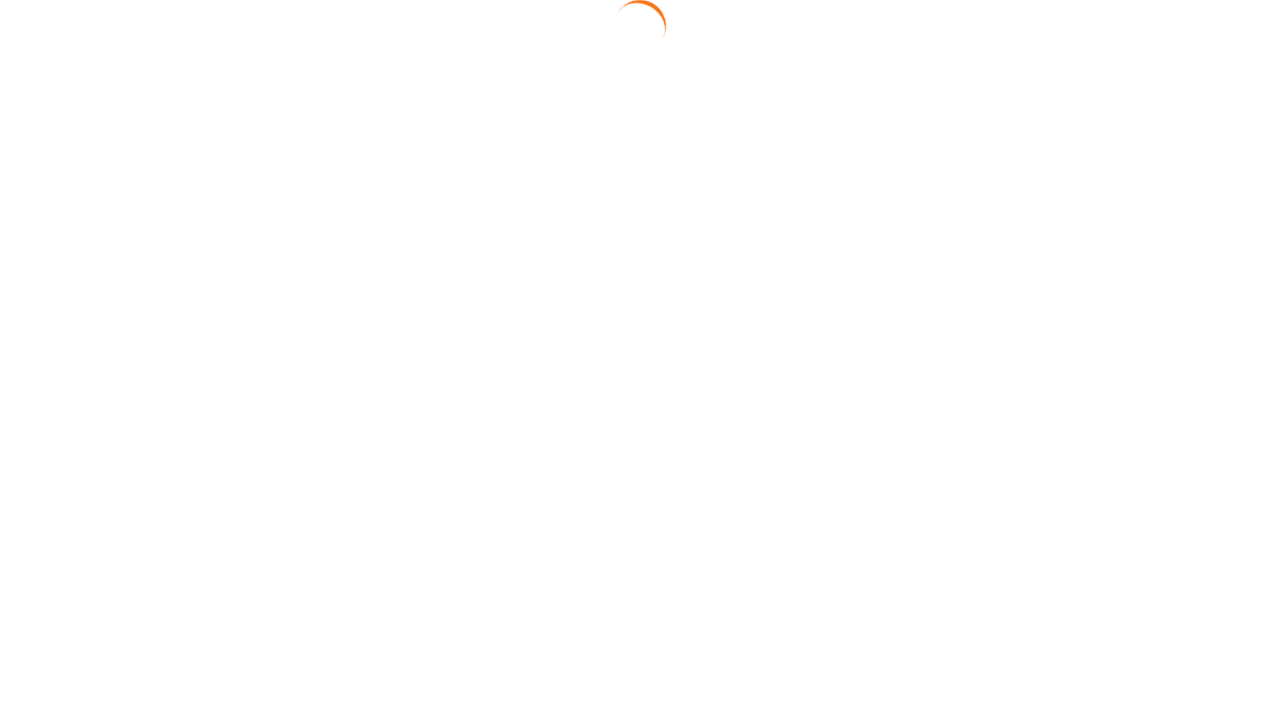

Located username shadow host element
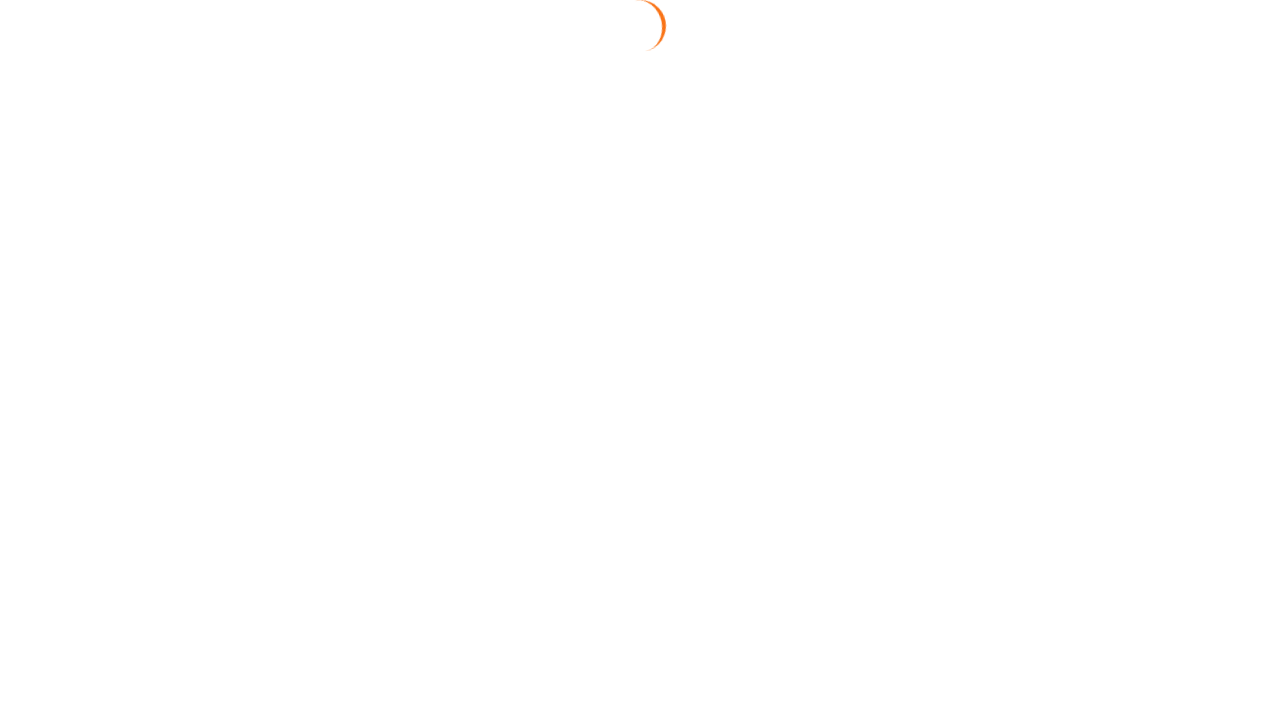

Accessed shadow root for username field
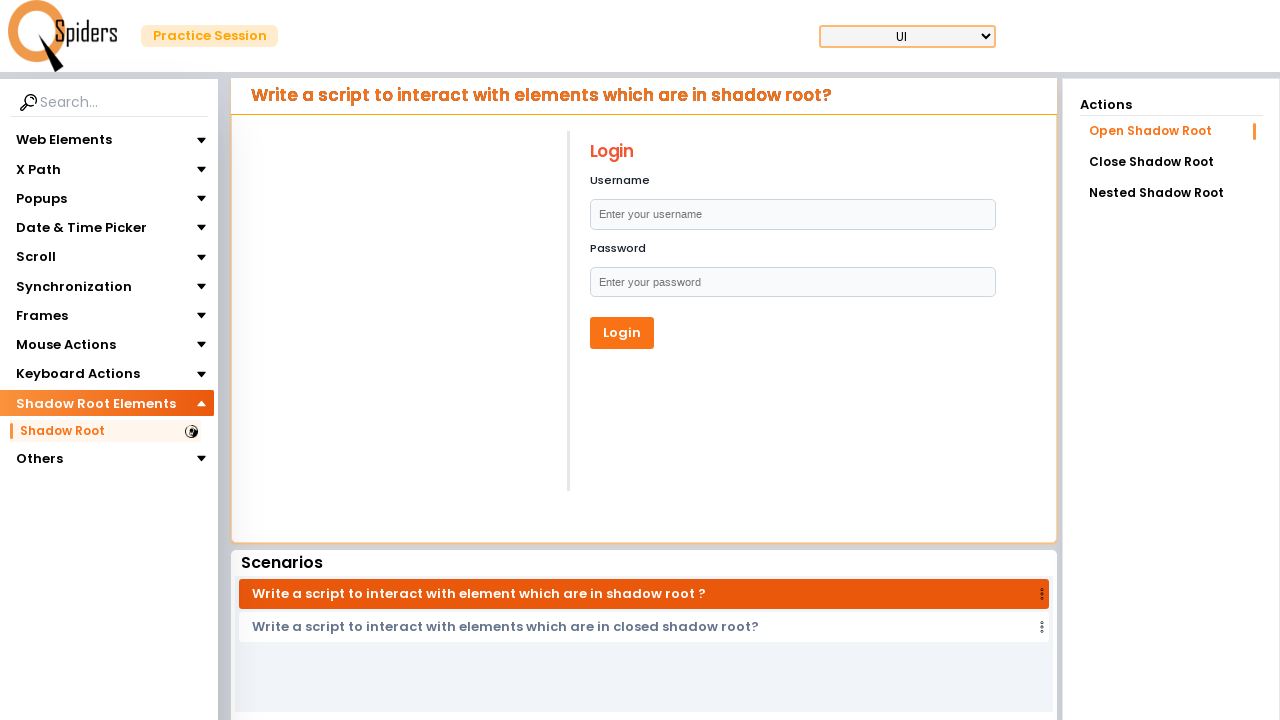

Filled username field with 'Sneha'
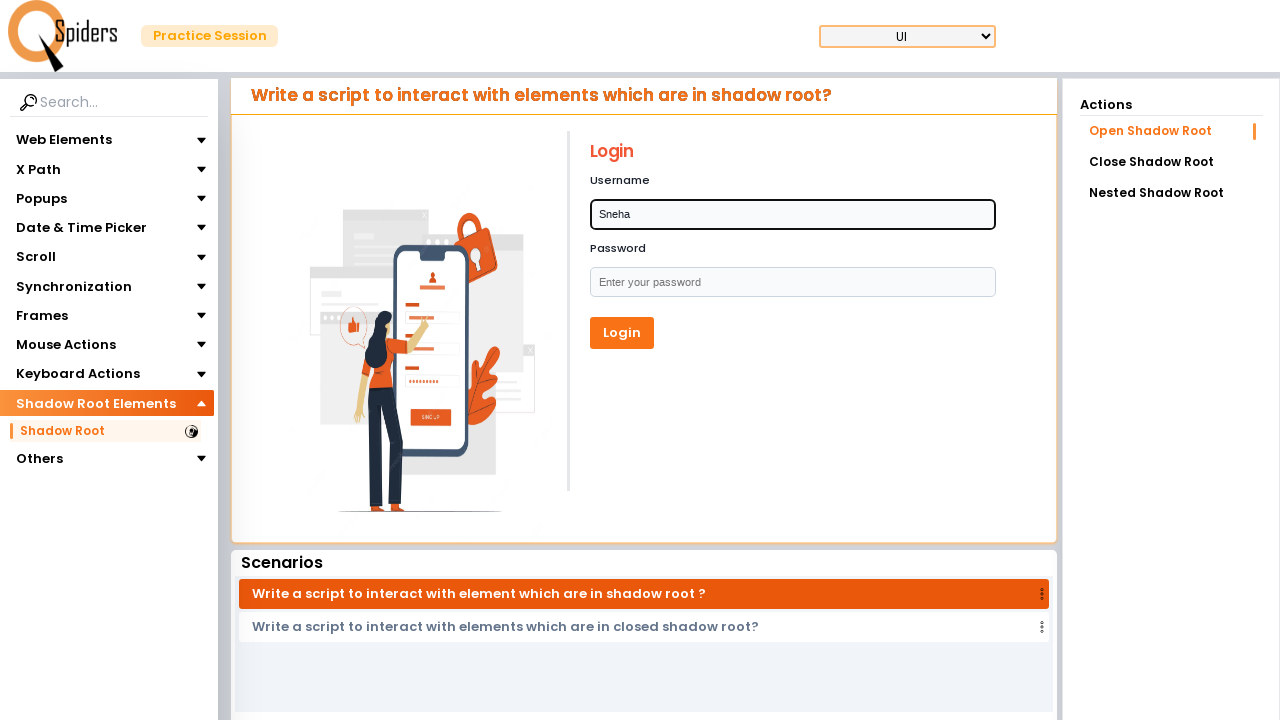

Located password shadow host element
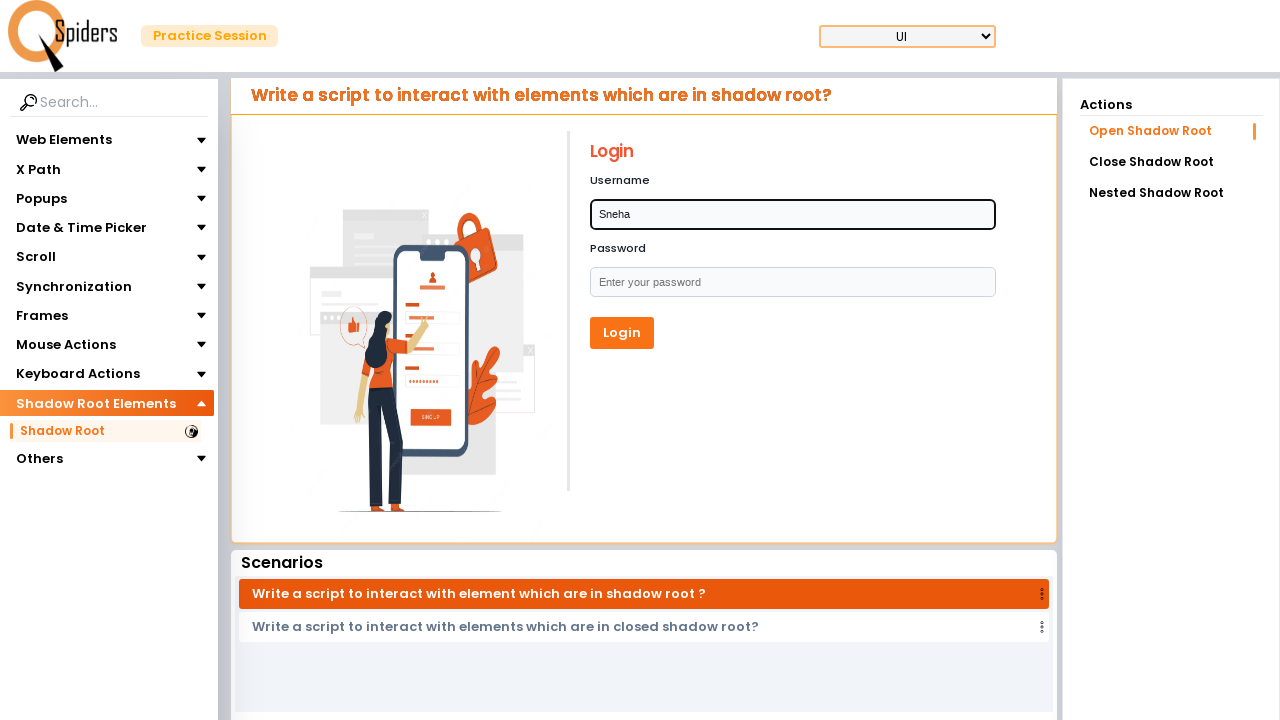

Accessed shadow root for password field
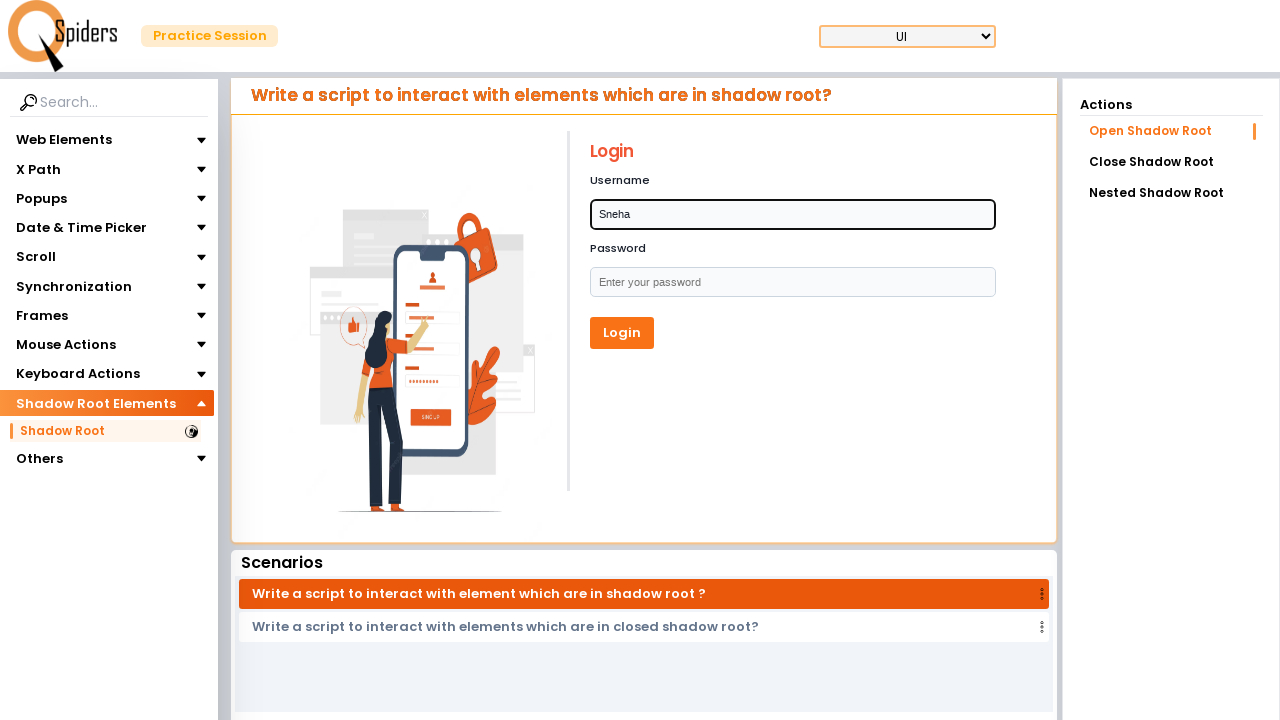

Filled password field with 'Sneha@1234'
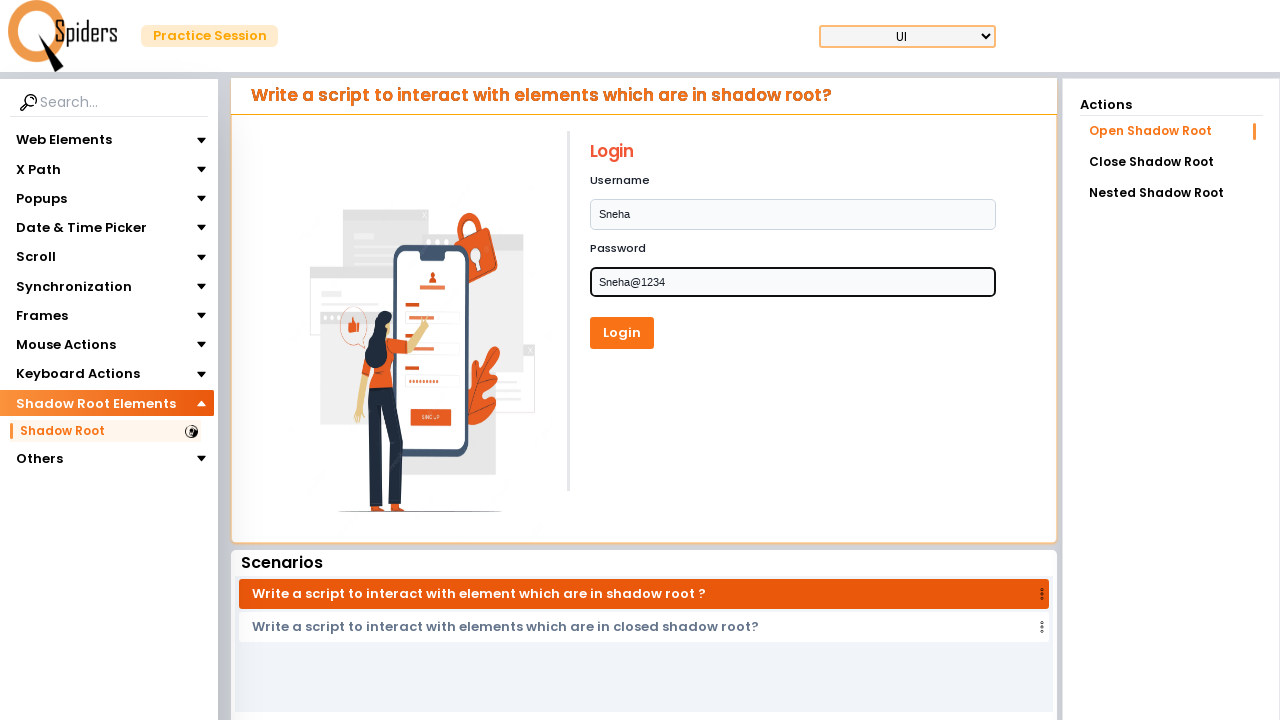

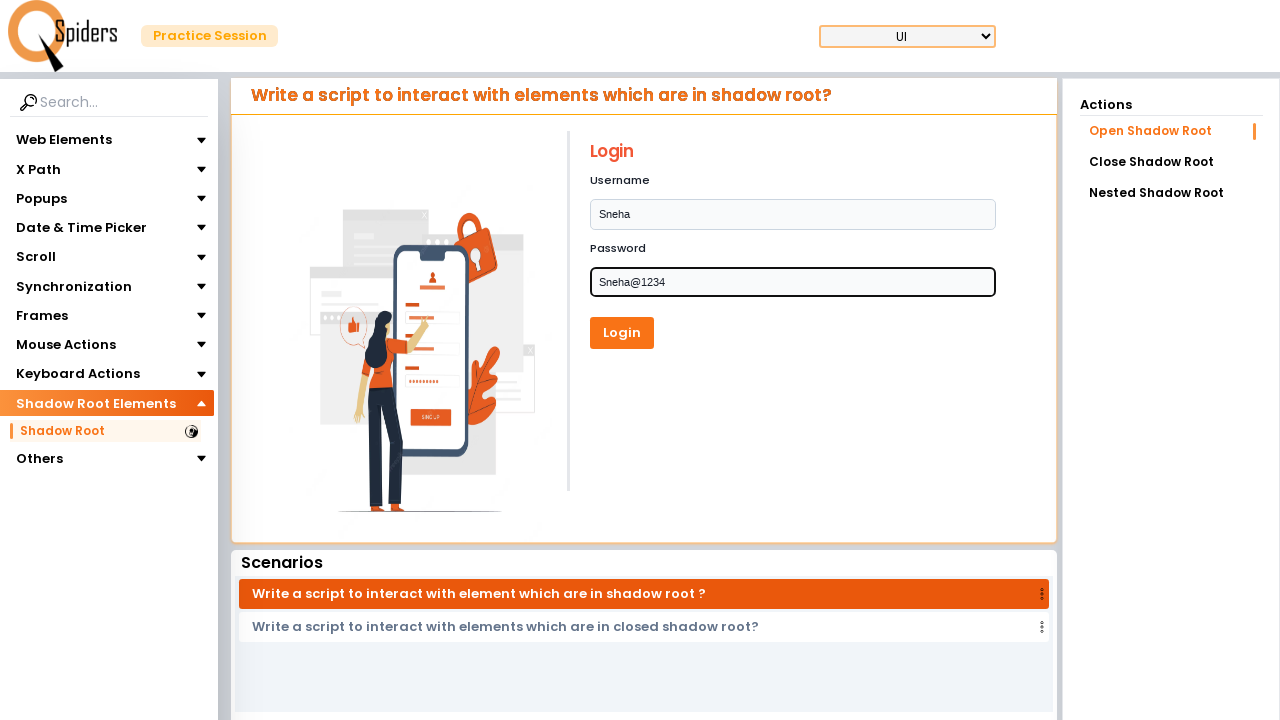